Tests passenger selection dropdown by clicking to open it, incrementing adult passenger count multiple times, and closing the dropdown

Starting URL: https://rahulshettyacademy.com/dropdownsPractise/

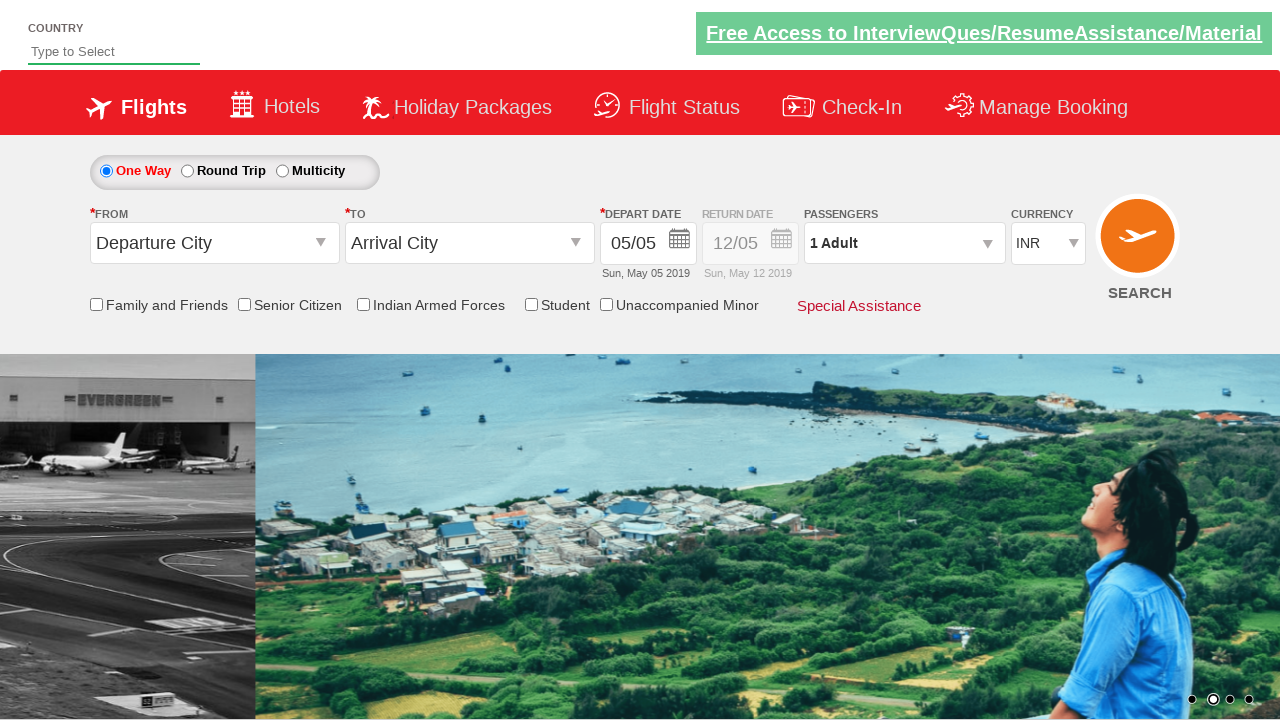

Clicked passenger info dropdown to open it at (904, 243) on #divpaxinfo
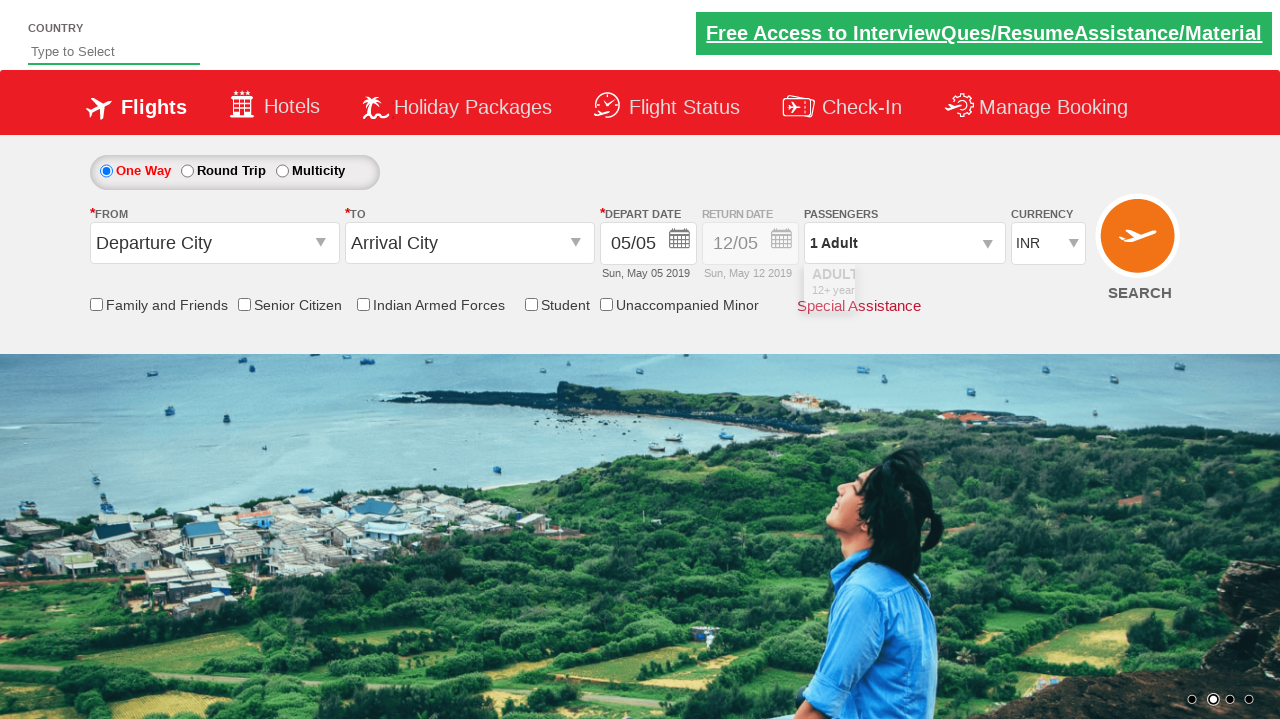

Waited 3 seconds for dropdown to be ready
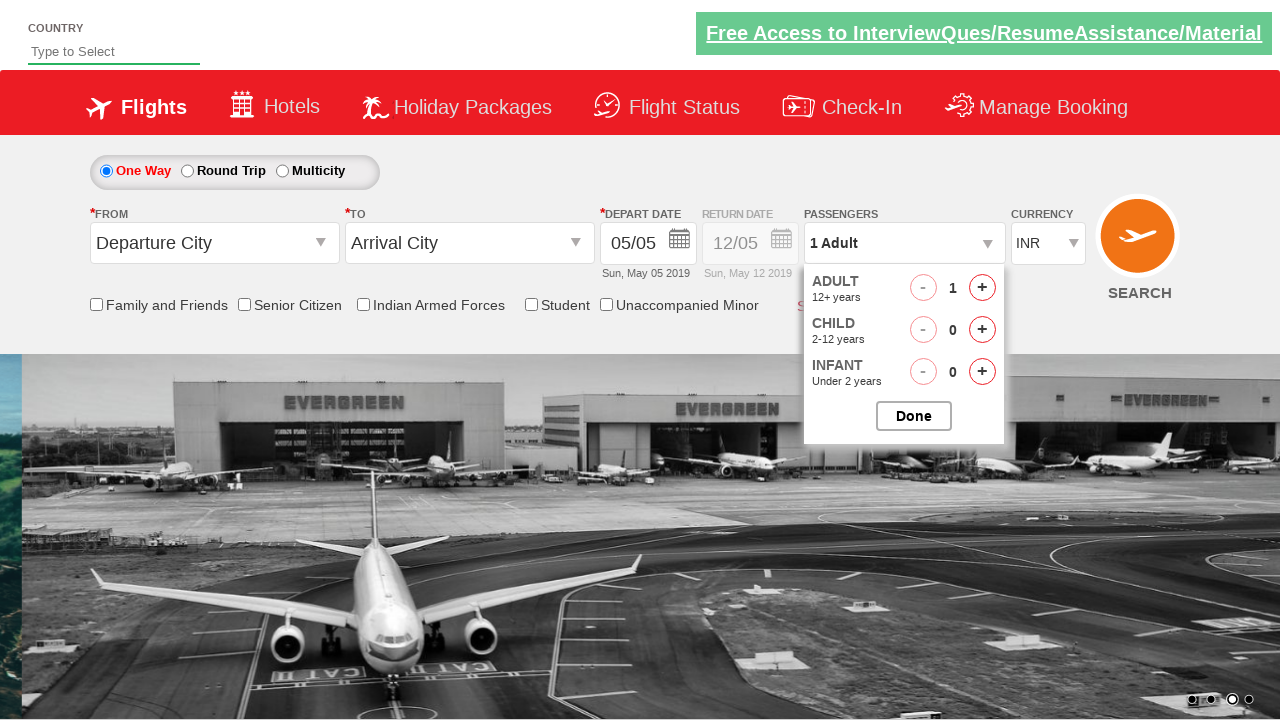

Clicked increment adult button (iteration 1 of 4) at (982, 288) on #hrefIncAdt
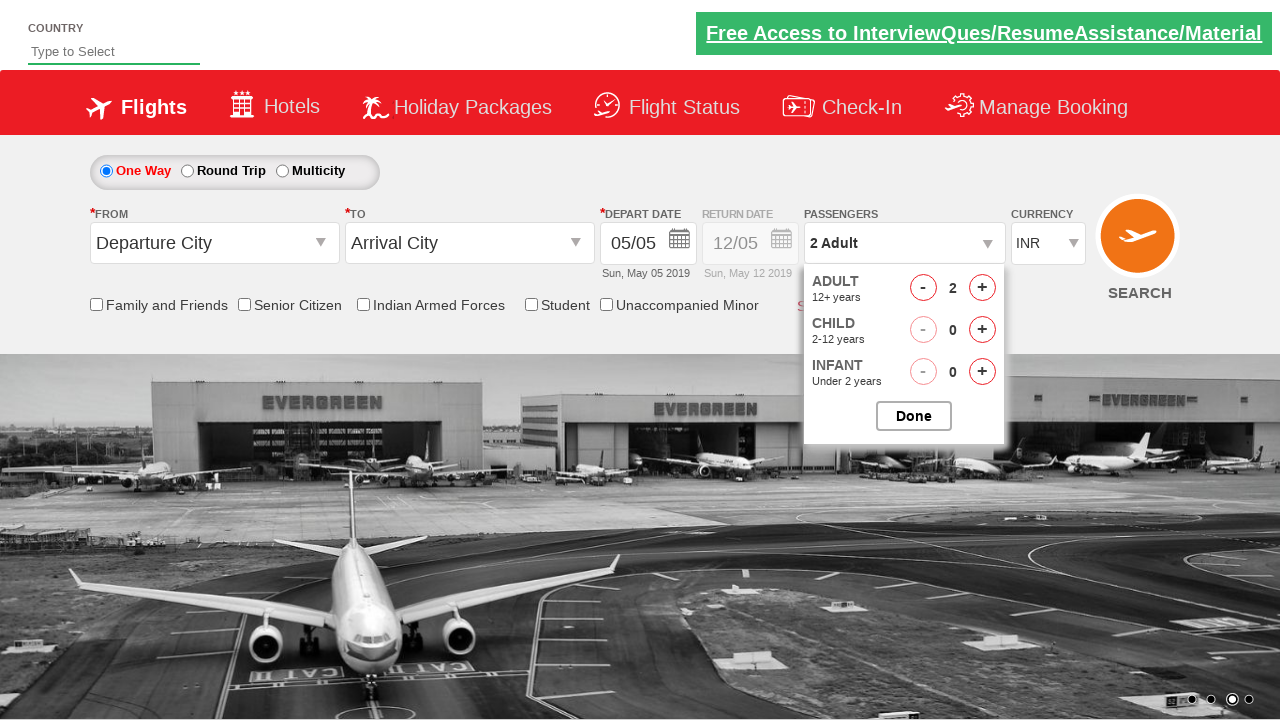

Clicked increment adult button (iteration 2 of 4) at (982, 288) on #hrefIncAdt
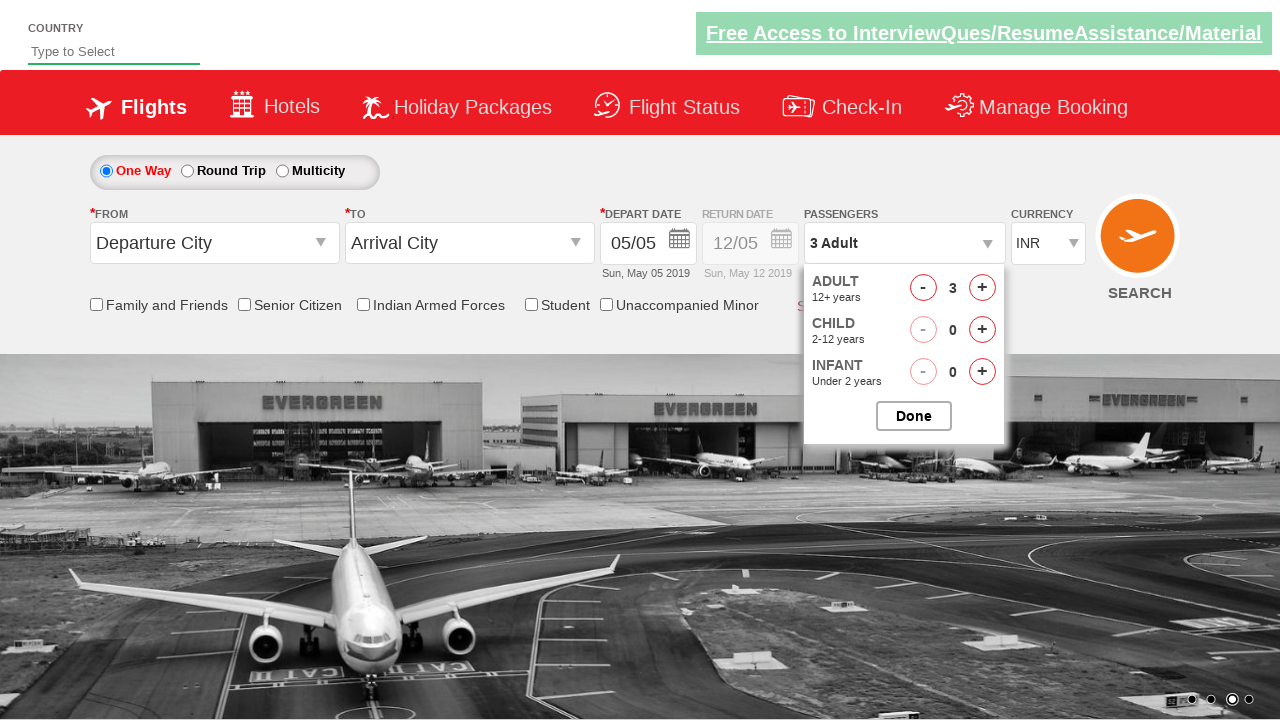

Clicked increment adult button (iteration 3 of 4) at (982, 288) on #hrefIncAdt
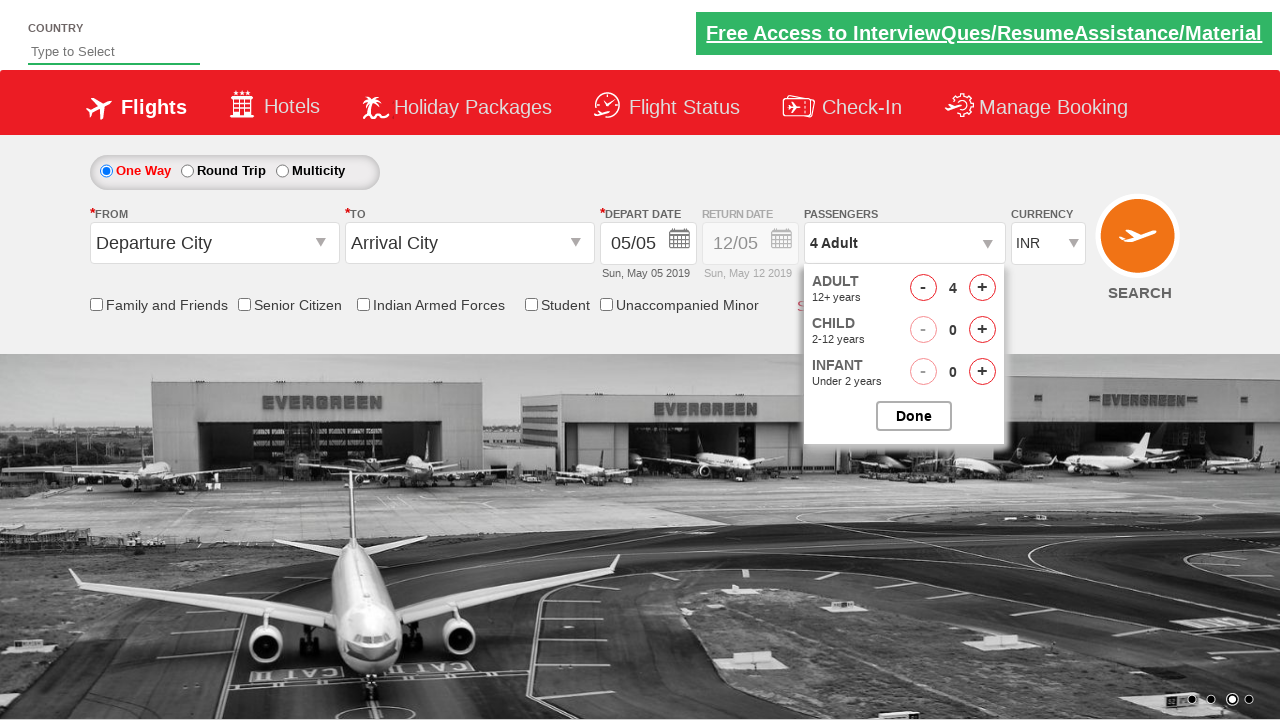

Clicked increment adult button (iteration 4 of 4) at (982, 288) on #hrefIncAdt
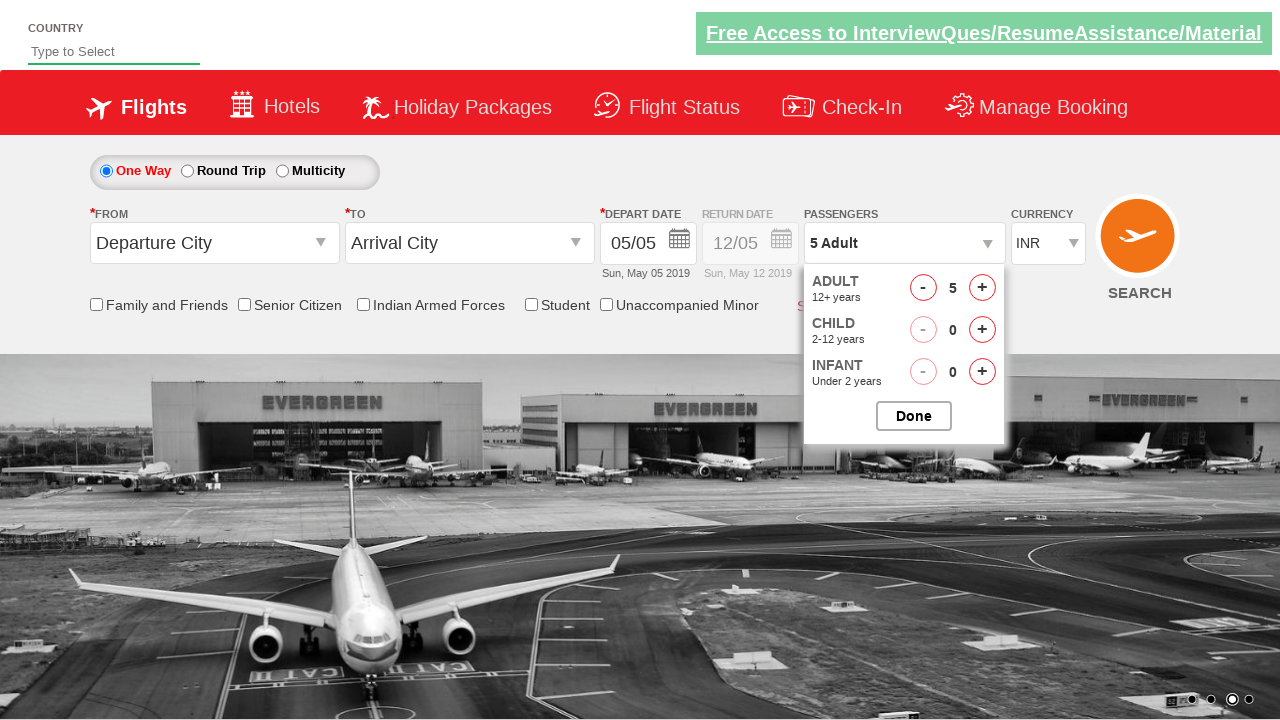

Closed the passenger selection dropdown at (914, 416) on #btnclosepaxoption
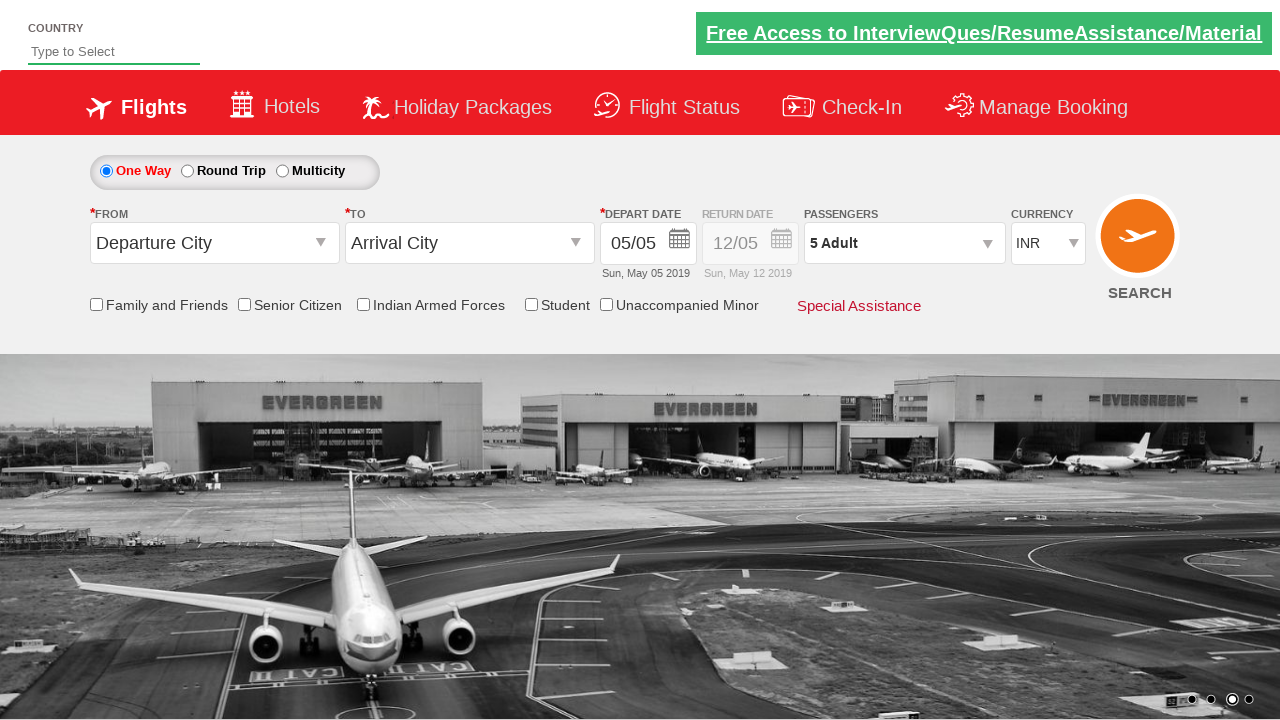

Verified the updated passenger count text is displayed
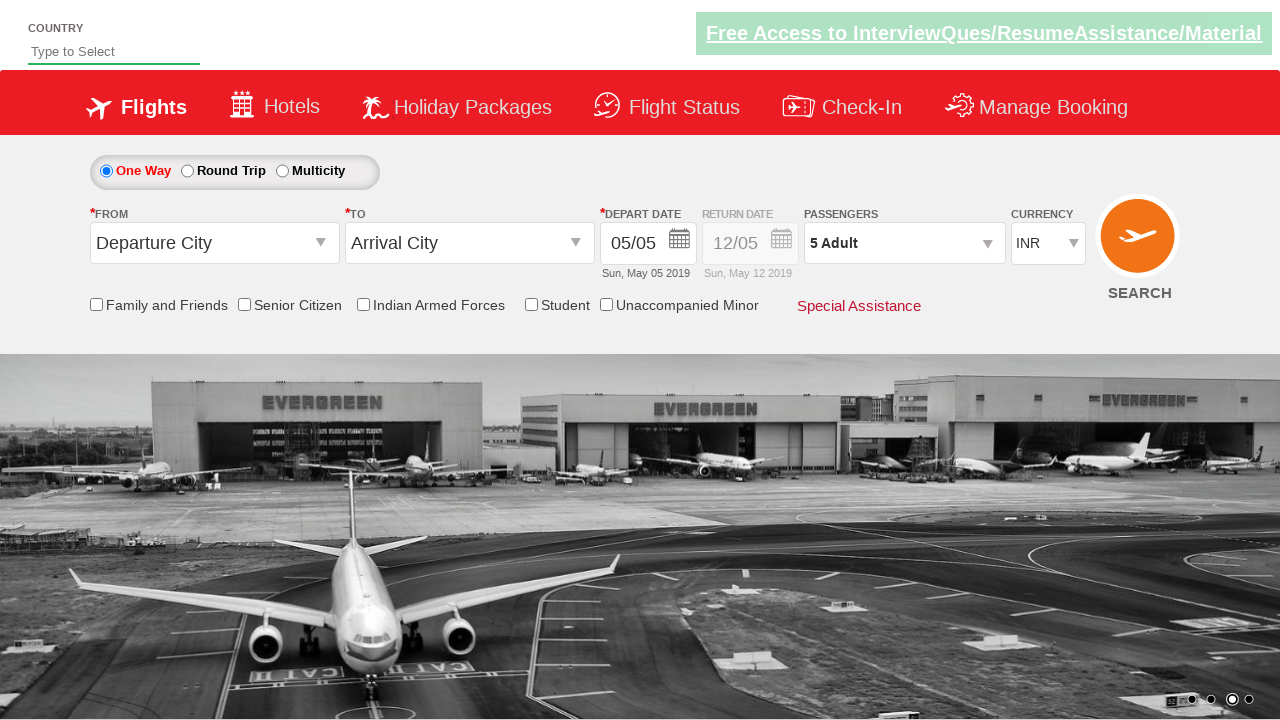

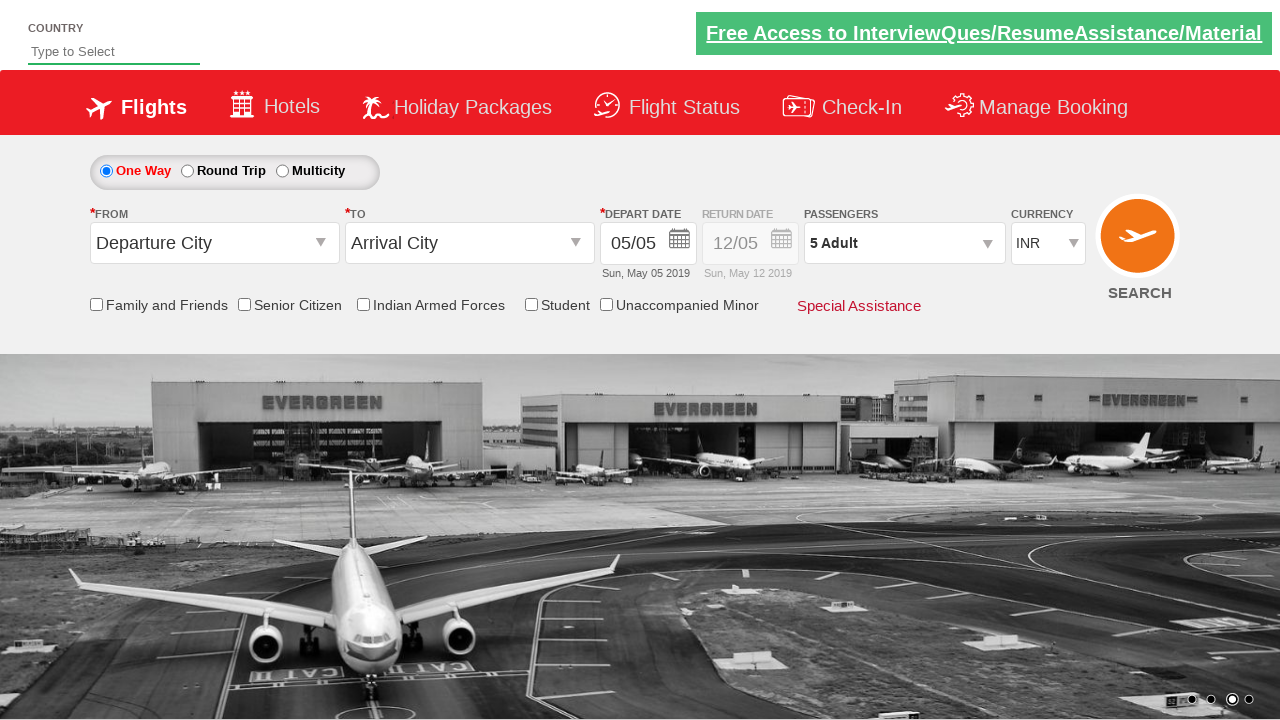